Navigates to the LTA Singapore traffic cameras page and verifies that traffic camera images for Woodlands Causeway and Tuas checkpoints are displayed on the page.

Starting URL: https://onemotoring.lta.gov.sg/content/onemotoring/home/driving/traffic_information/traffic-cameras/woodlands.html

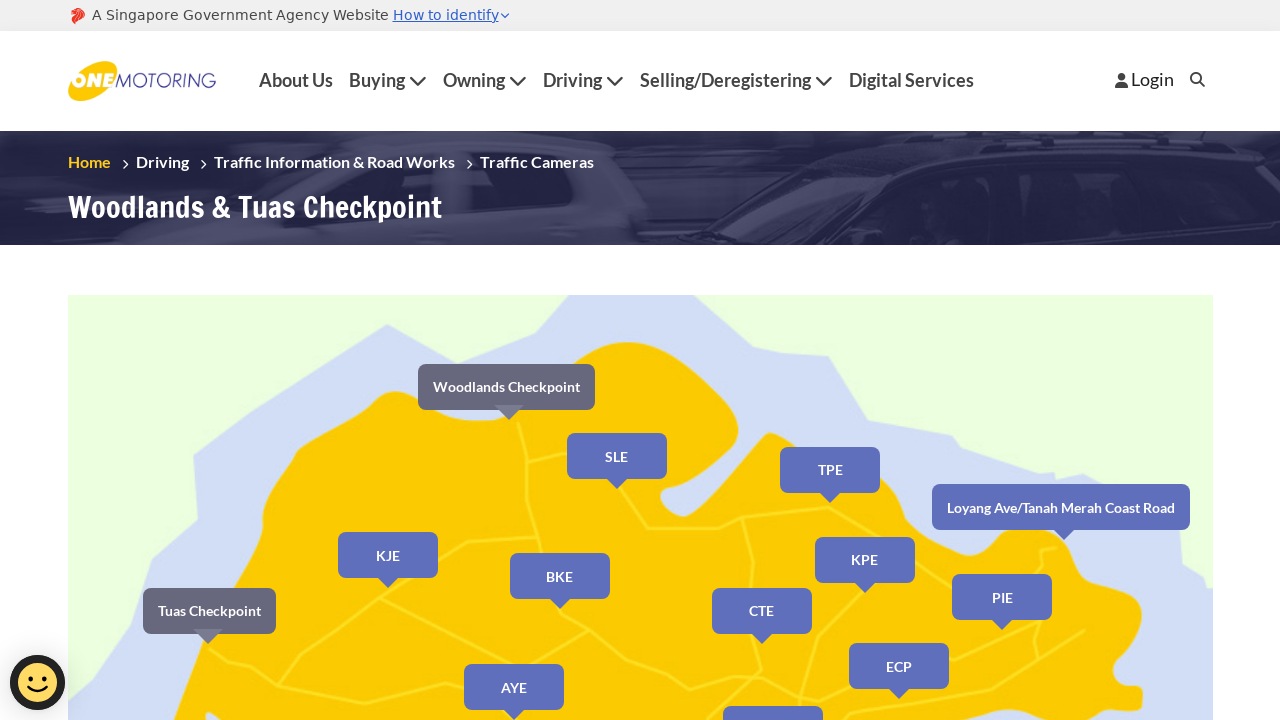

Waited for Woodlands Causeway camera image to load
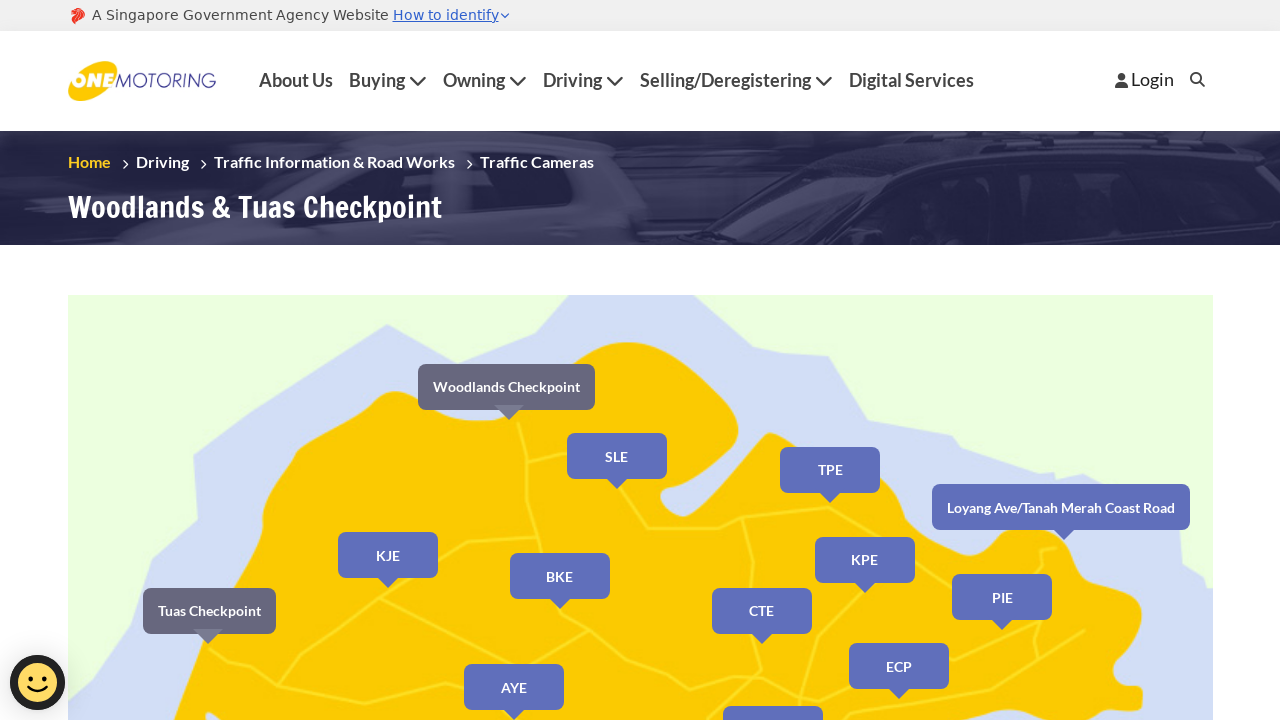

Waited for Woodlands Checkpoint camera image to load
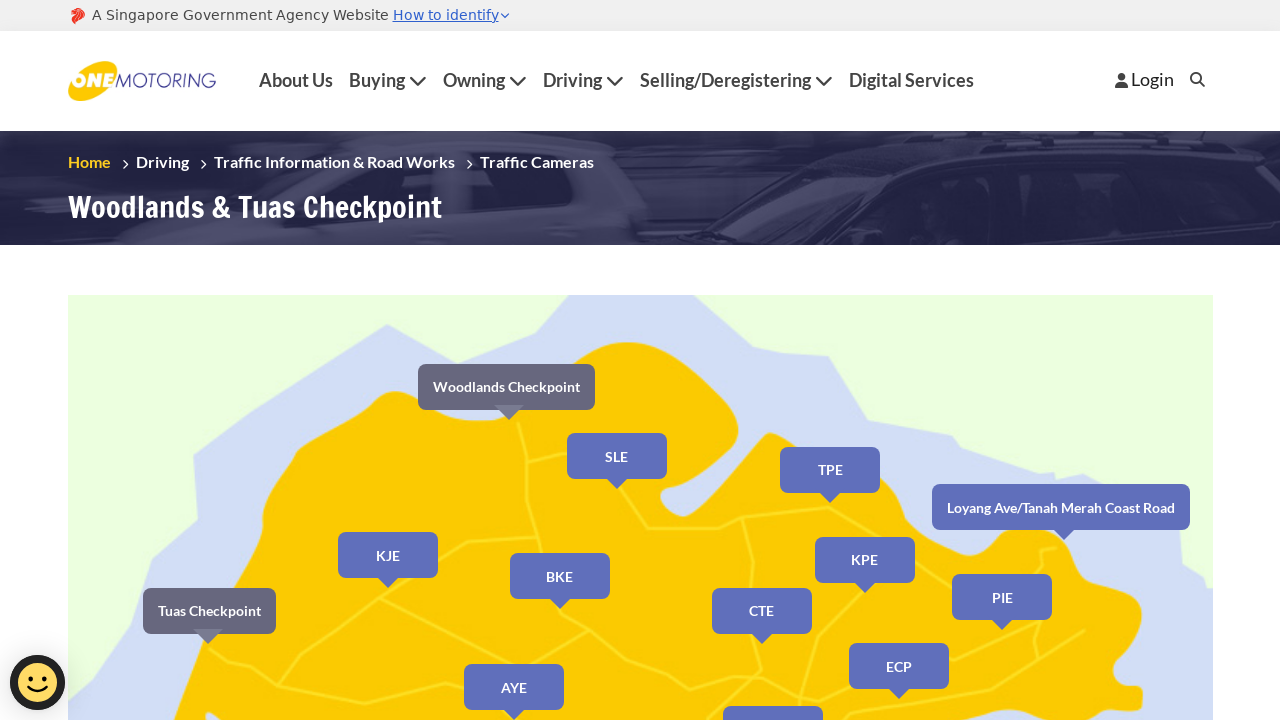

Waited for Tuas Checkpoint camera image to load
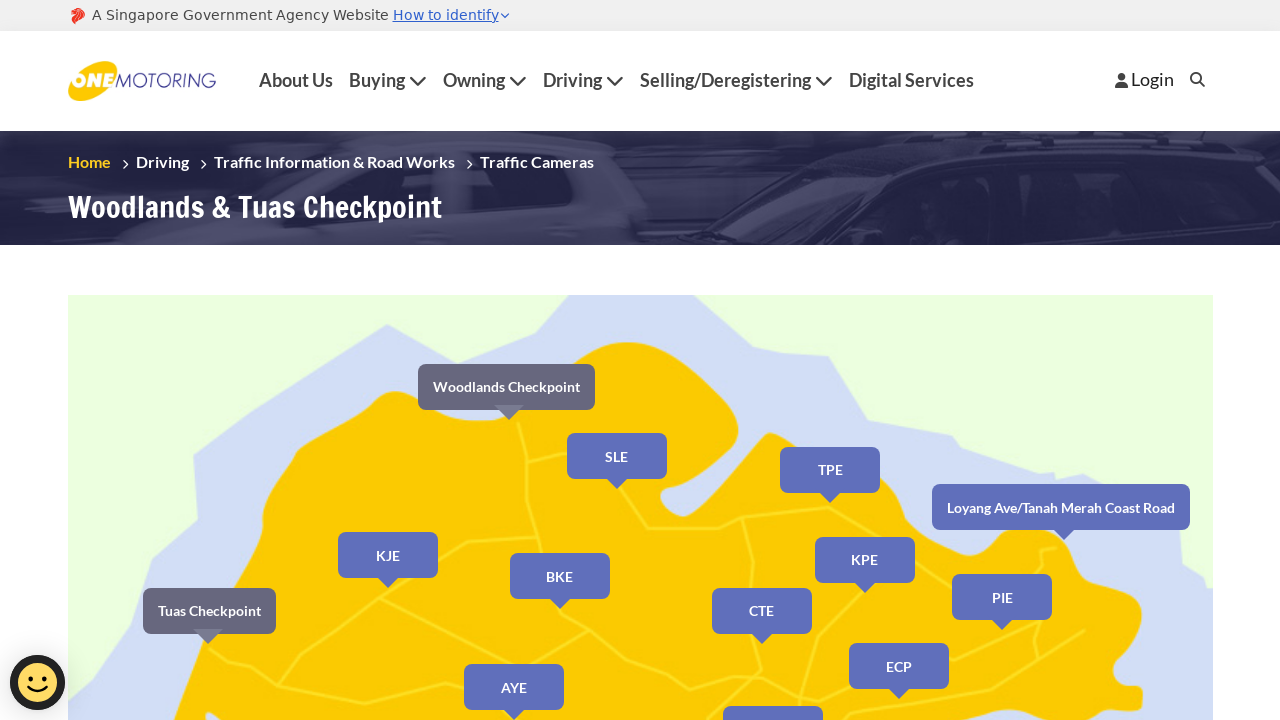

Waited for Second Link at Tuas camera image to load
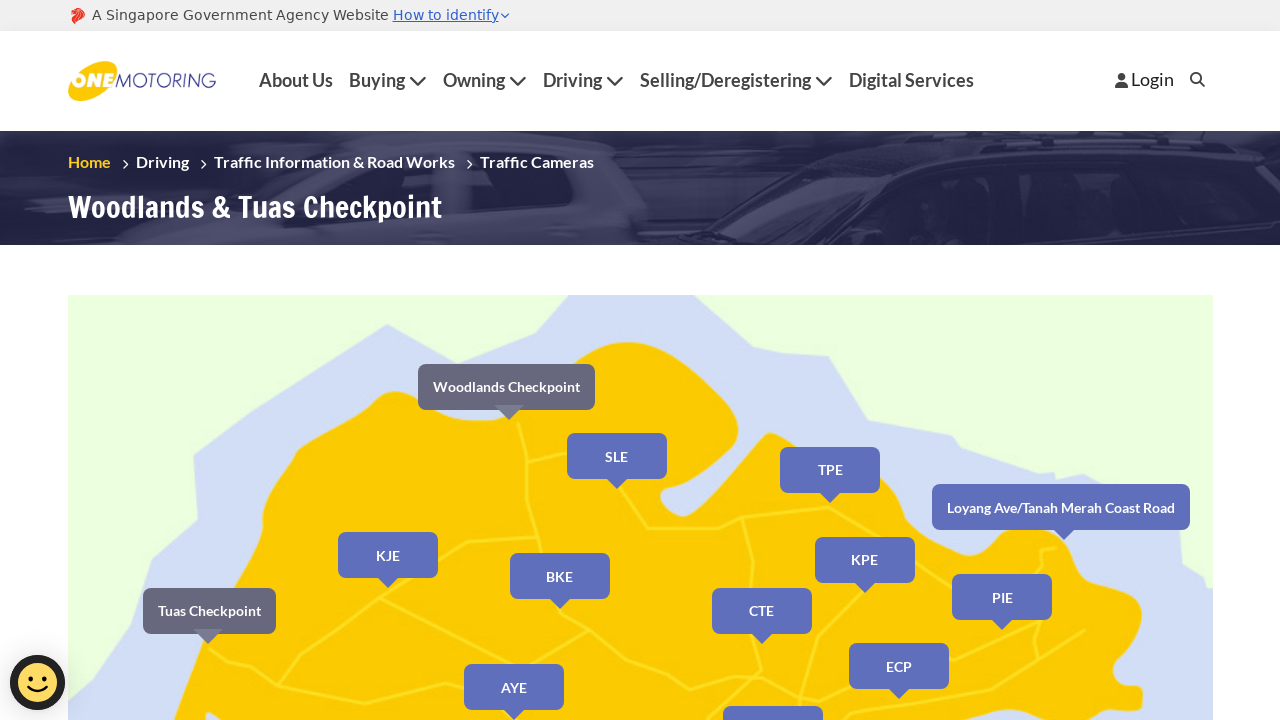

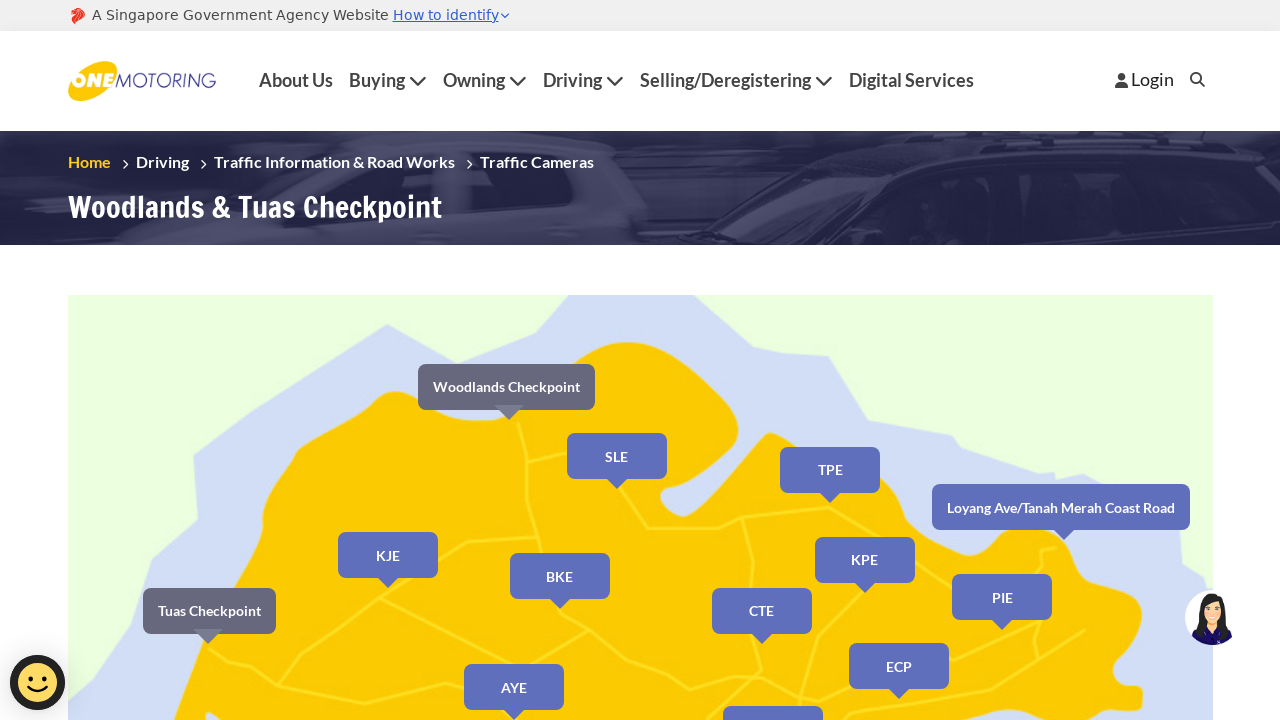